Tests that clicking the swap button twice first removes and then re-adds the checkbox element, verifying the checkbox exists again after the second click.

Starting URL: http://the-internet.herokuapp.com/dynamic_controls

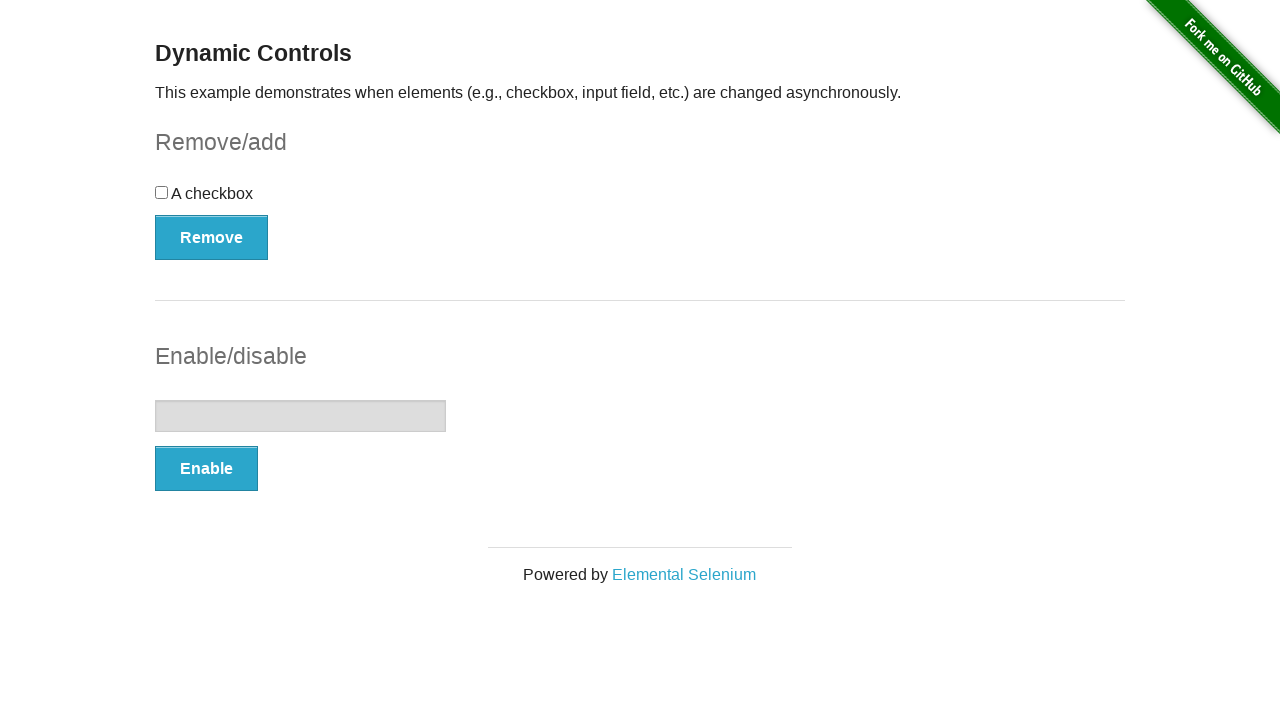

Clicked swap button to remove the checkbox at (212, 237) on button[onclick='swapCheckbox()']
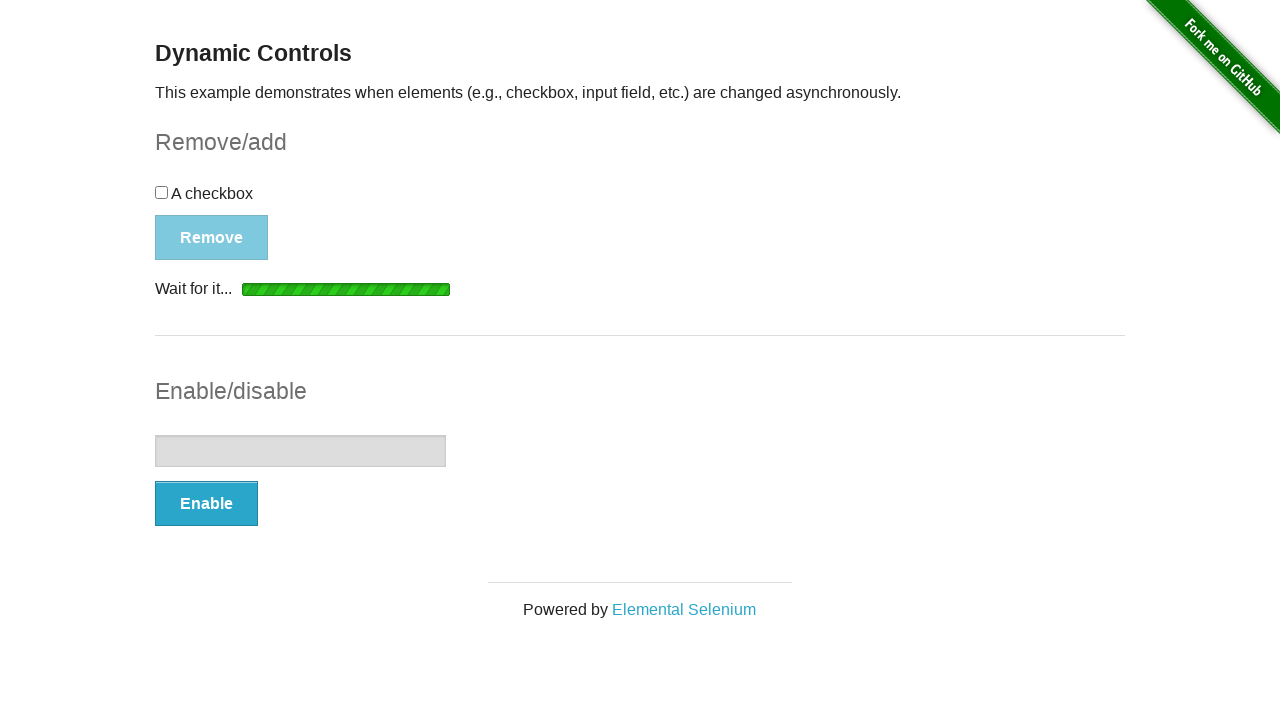

Checkbox element was successfully removed
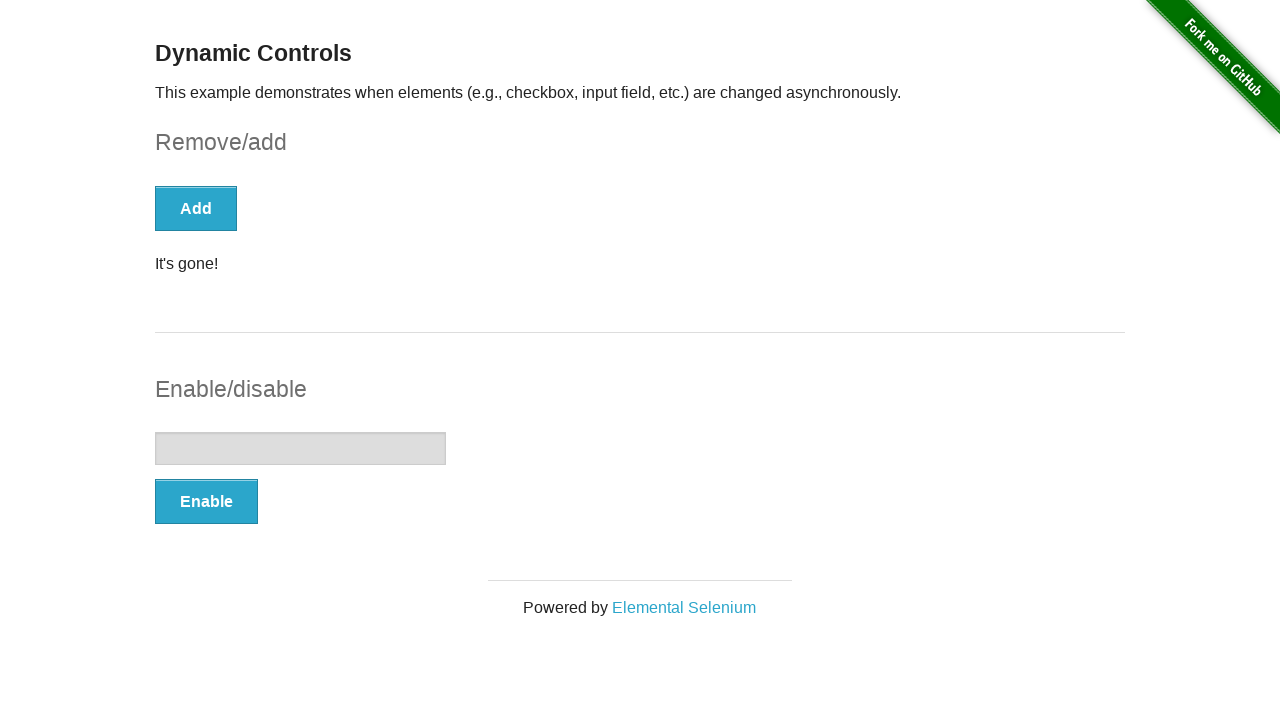

Clicked swap button to re-add the checkbox at (196, 208) on button[onclick='swapCheckbox()']
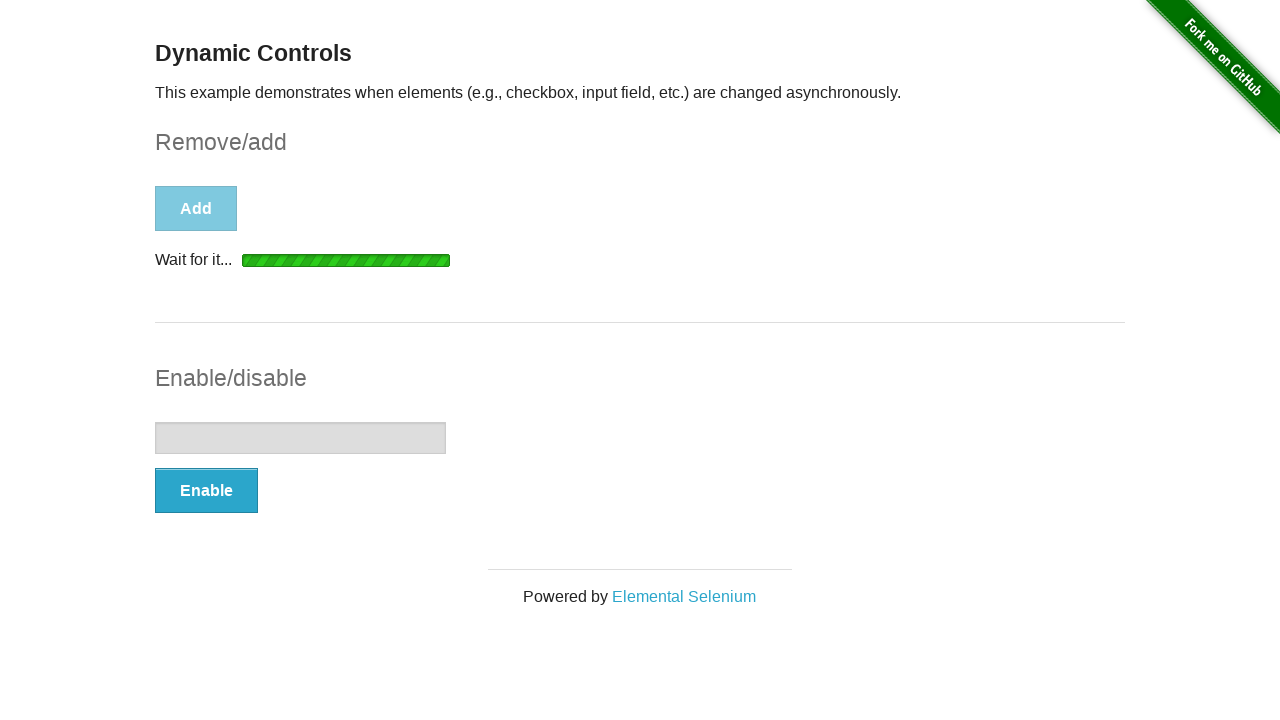

Checkbox element appeared again after second button click
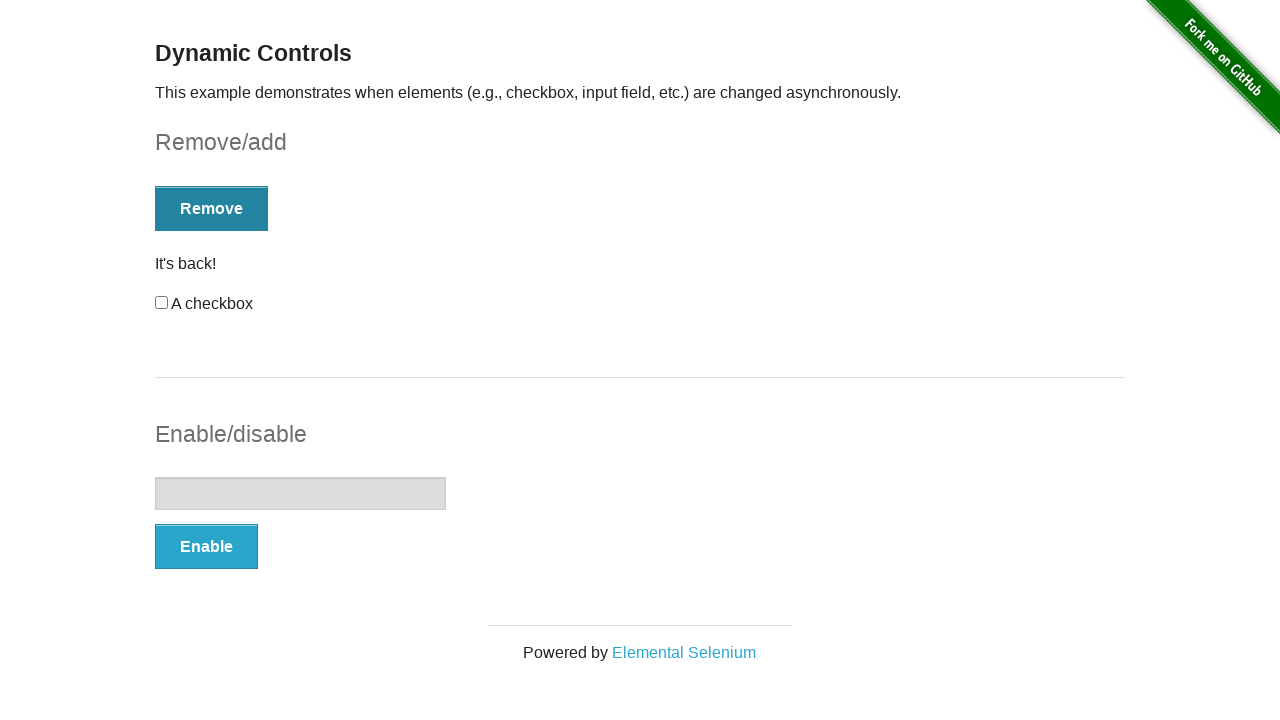

Verified that the checkbox is visible and displayed
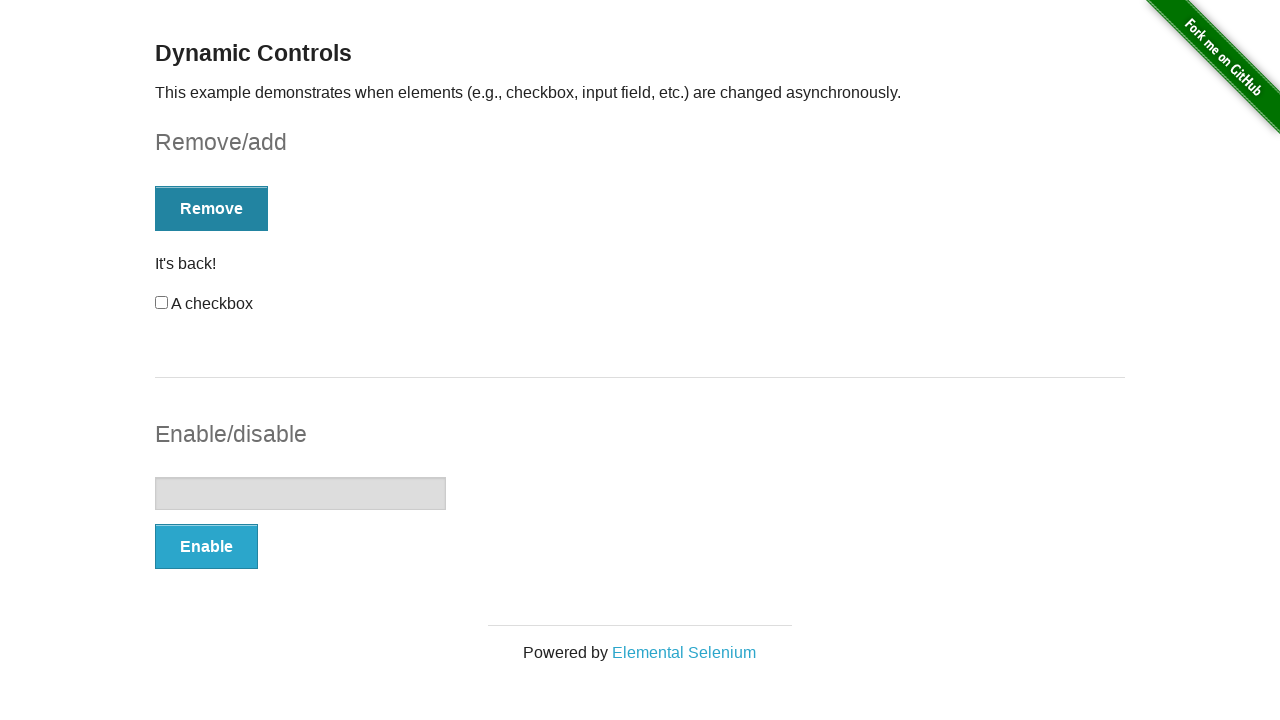

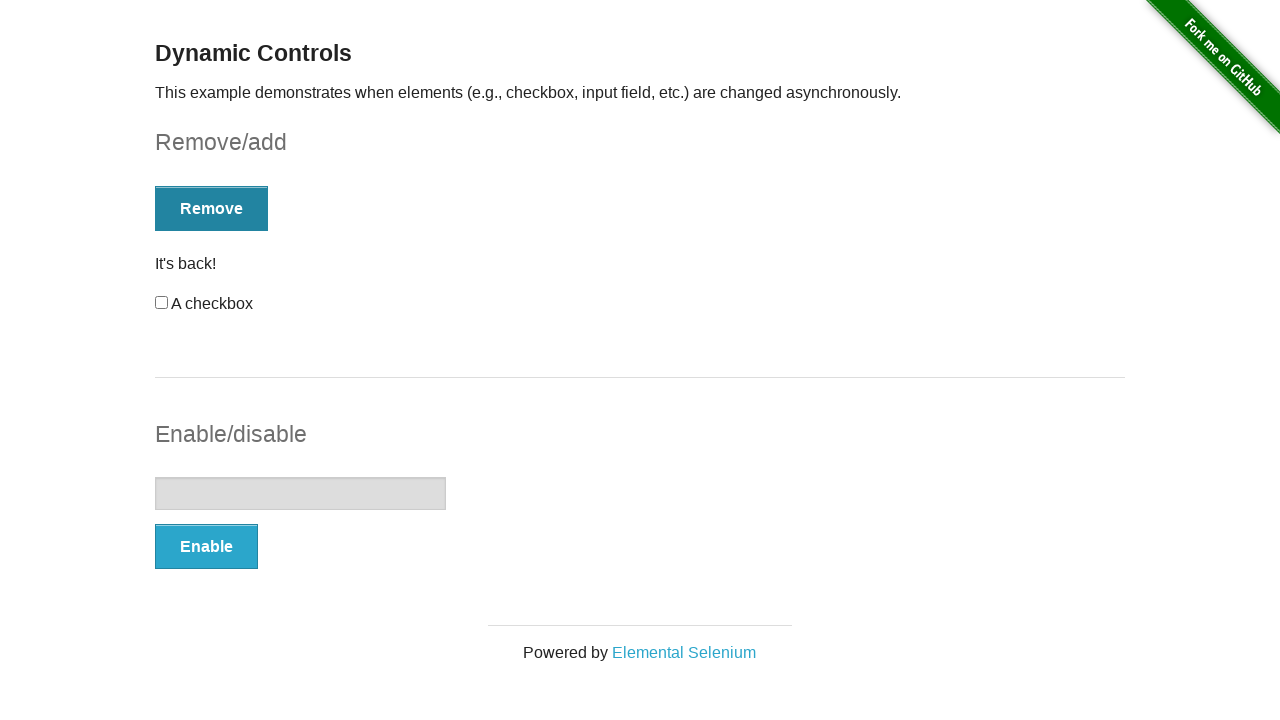